Simple test that navigates to the Guidewire homepage and verifies the page loads successfully

Starting URL: http://www.guidewire.com/

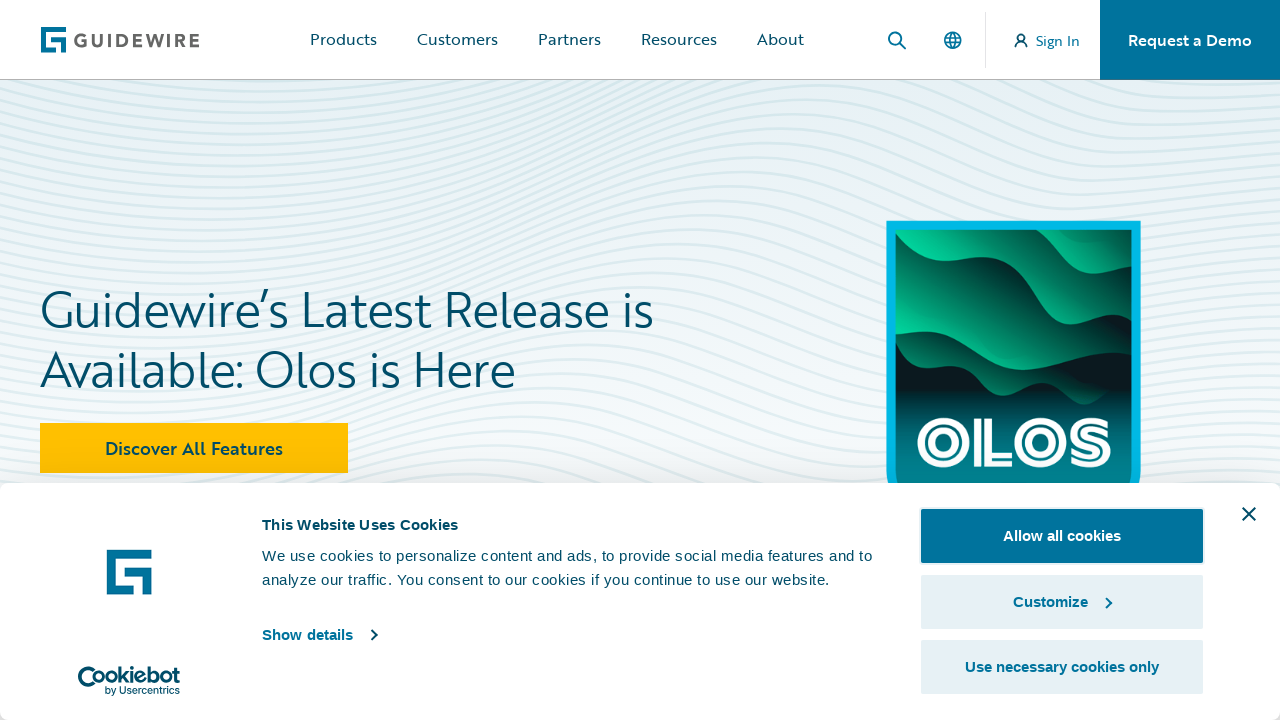

Waited for page DOM to be fully loaded
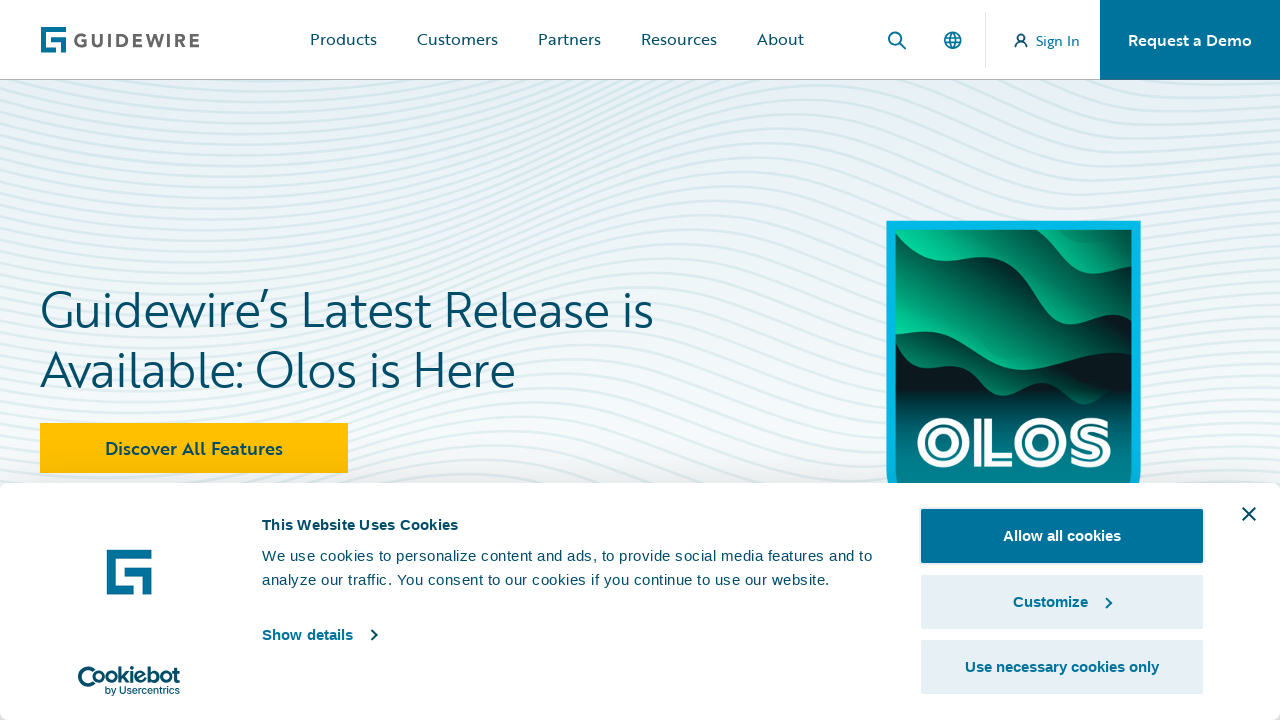

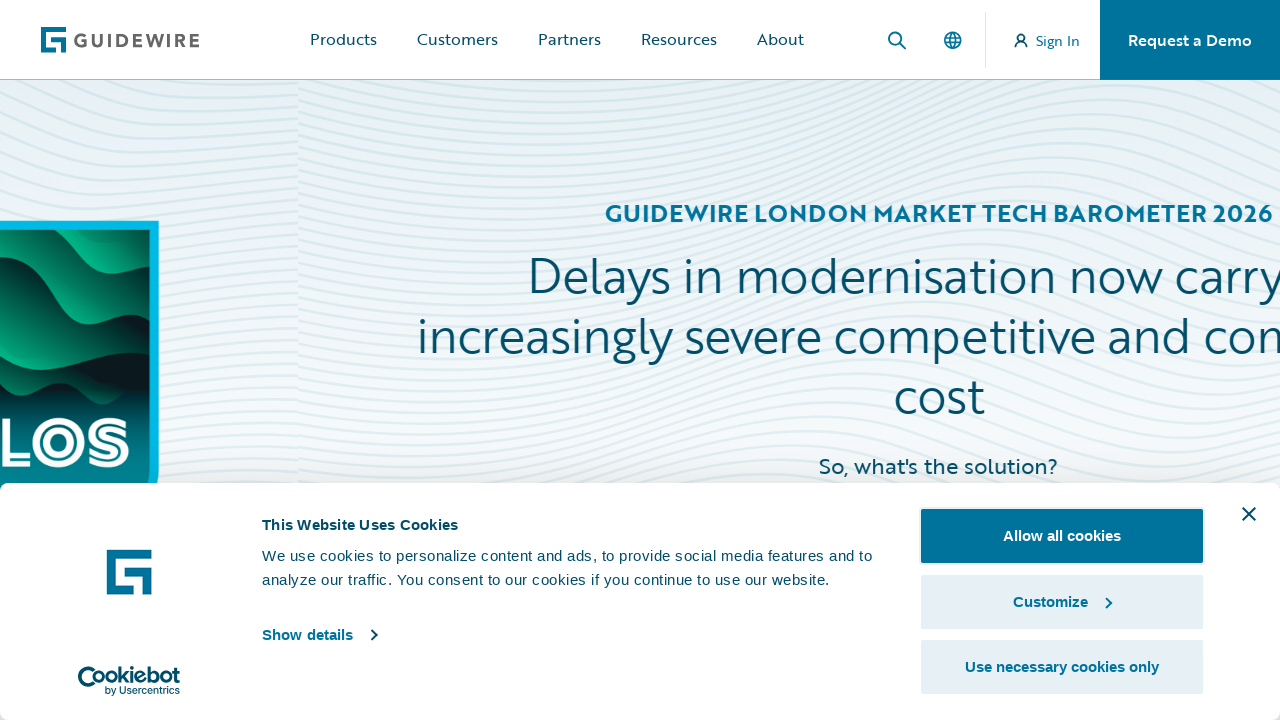